Tests opening a new browser tab, navigating to a different page in that tab, and verifying that two window handles exist

Starting URL: https://the-internet.herokuapp.com/windows

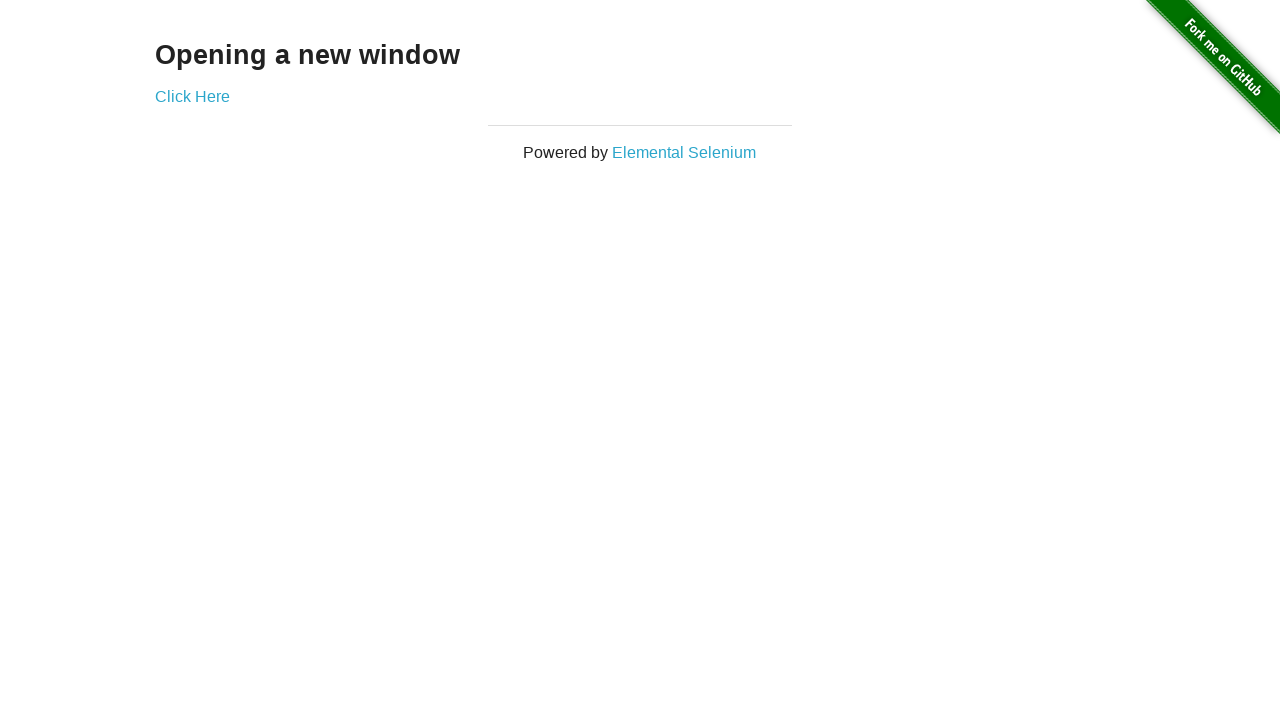

Opened a new browser tab
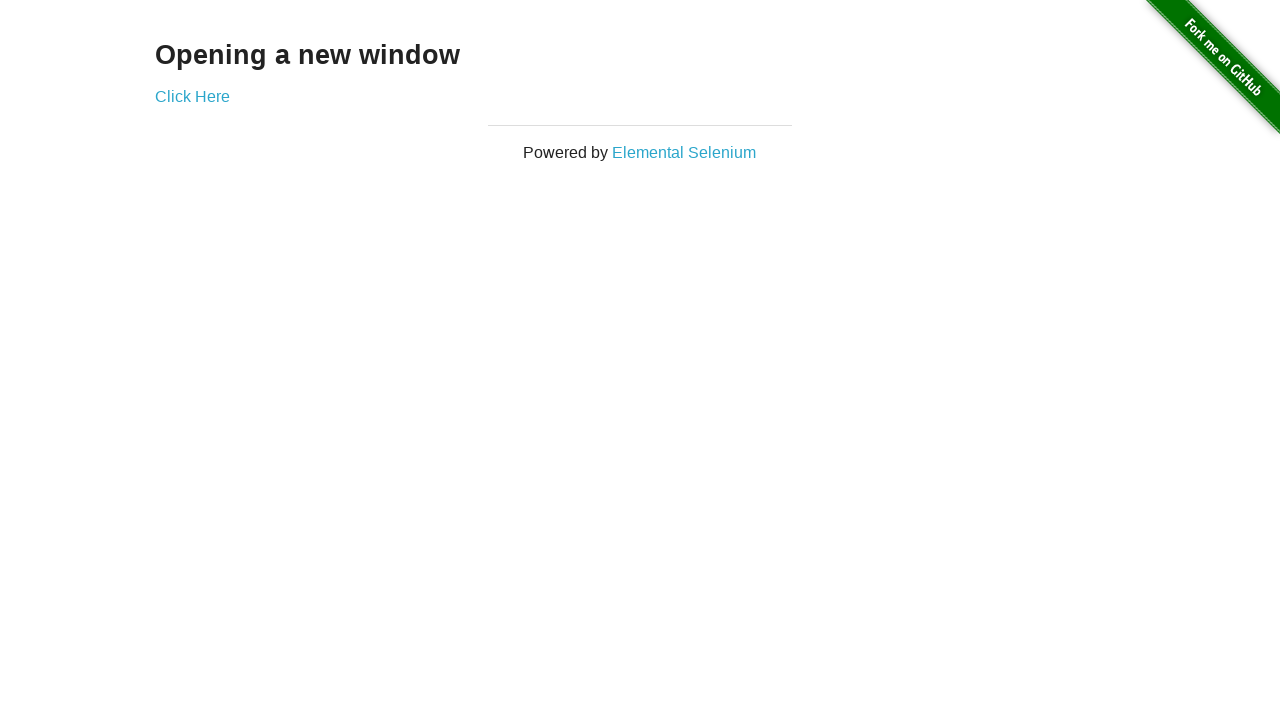

Navigated new tab to https://the-internet.herokuapp.com/typos
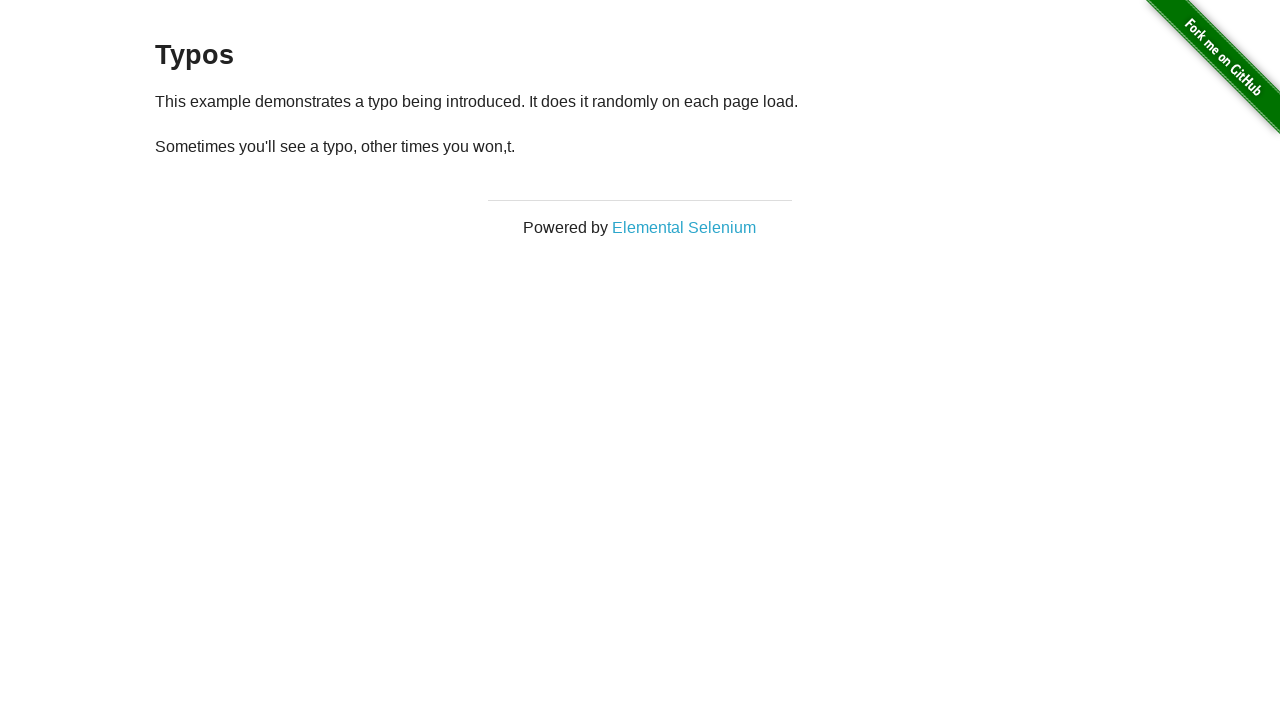

Verified that 2 pages are open in the browser context
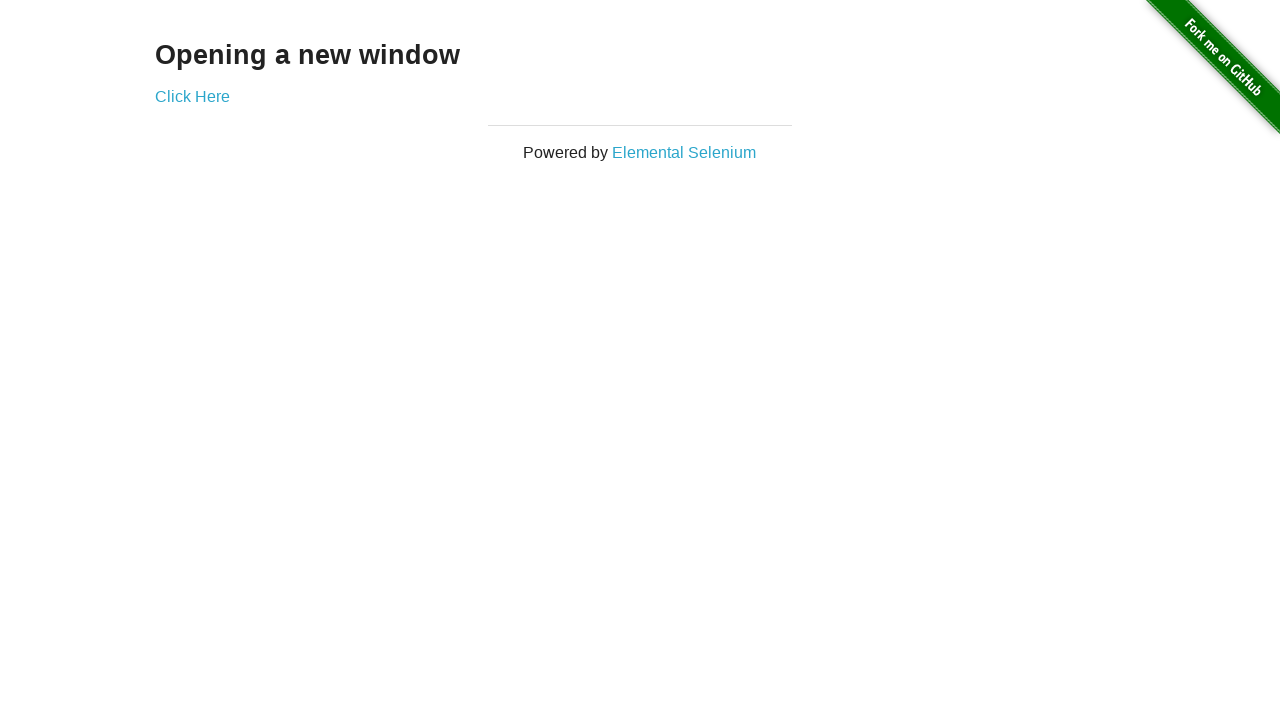

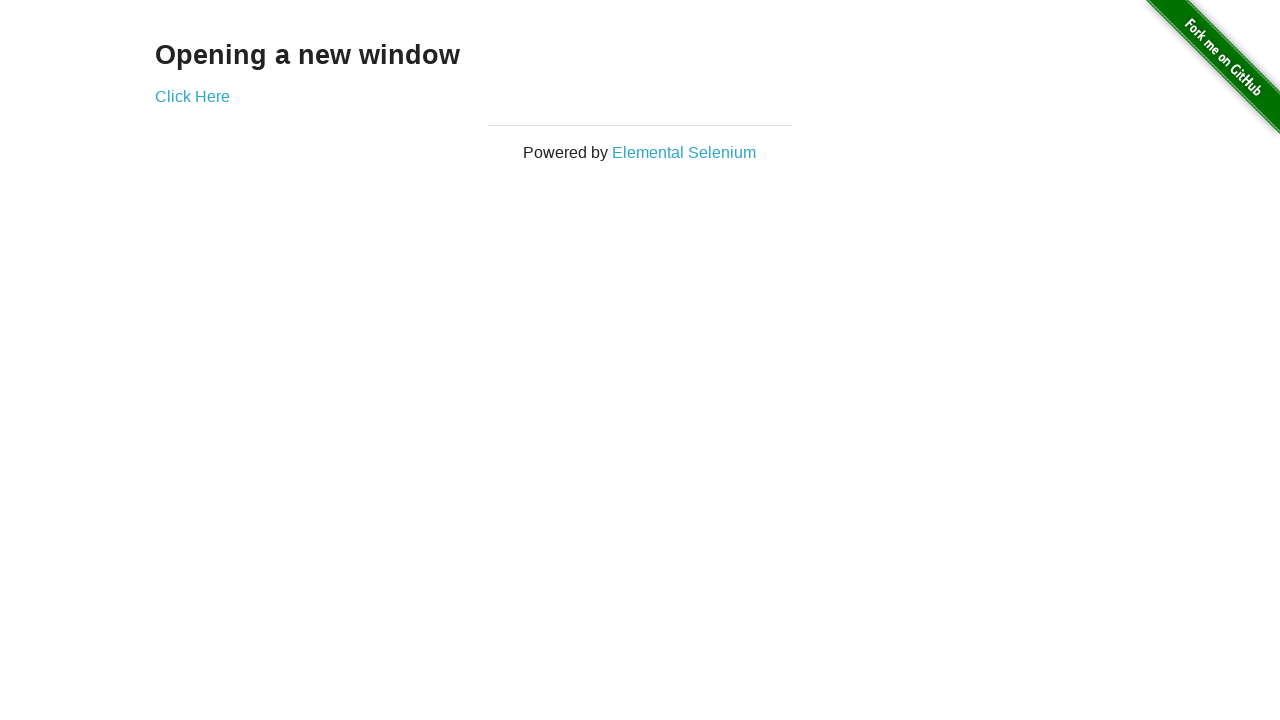